Tests feeding a cat by entering 6 catnips and verifying the "Nom, nom, nom." response

Starting URL: https://cs1632.appspot.com/

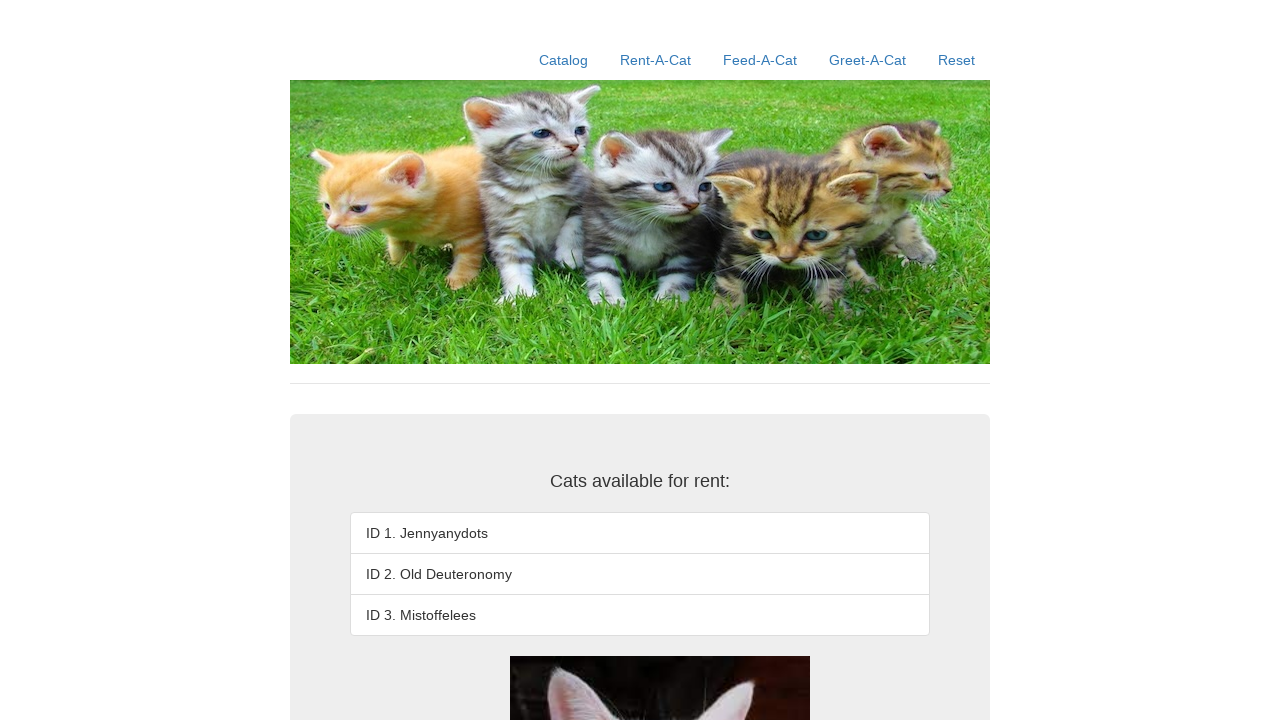

Clicked on Feed-A-Cat link at (760, 60) on a:has-text('Feed-A-Cat')
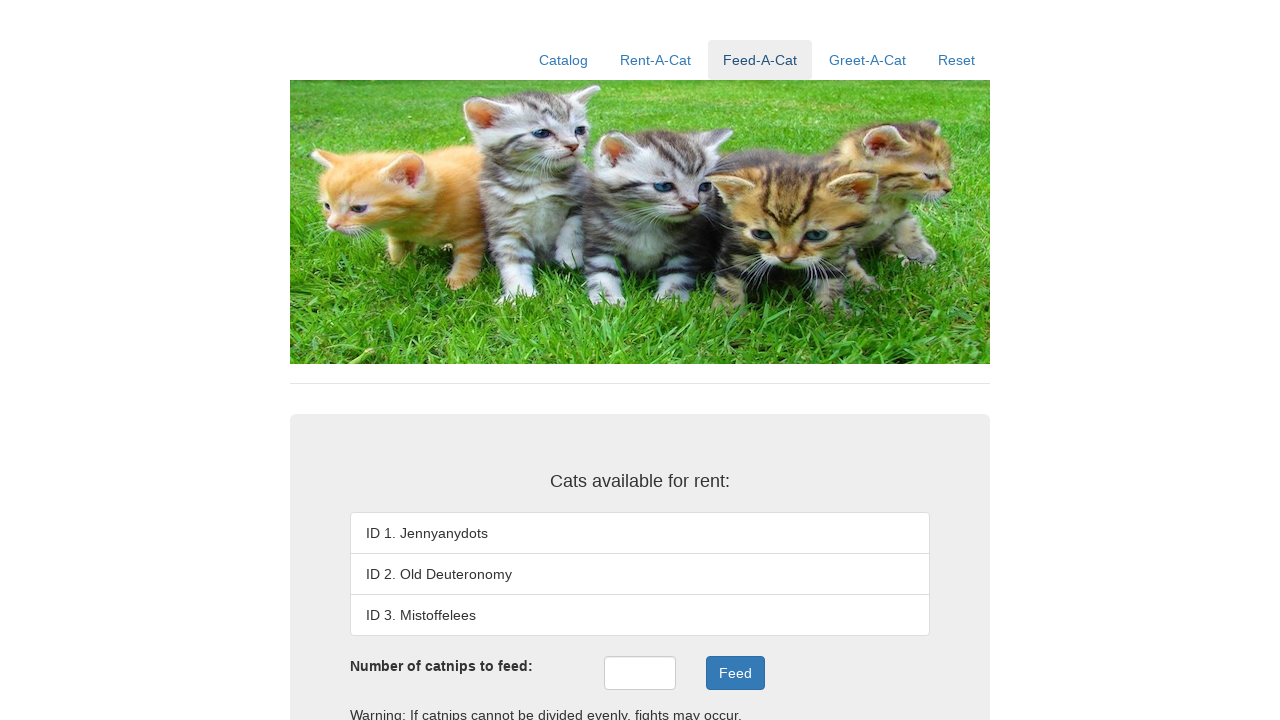

Clicked in the jumbotron area at (640, 534) on .jumbotron
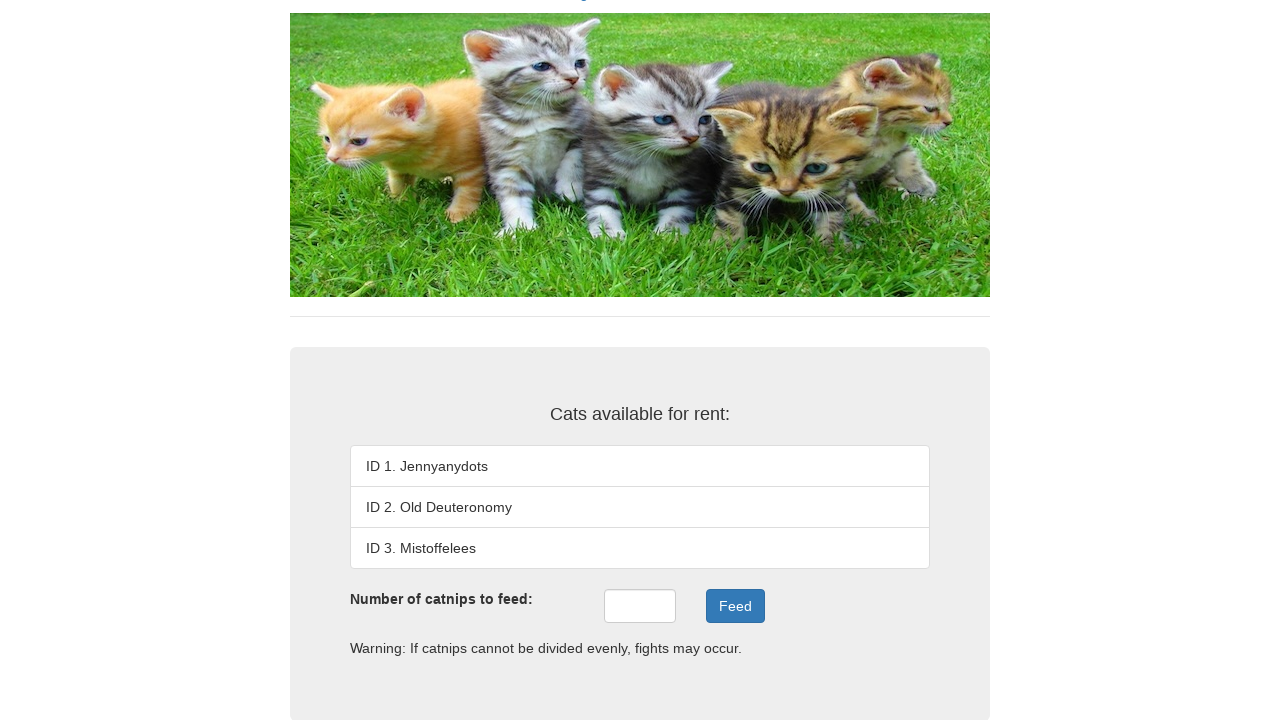

Entered 6 catnips in the input field on #catnips
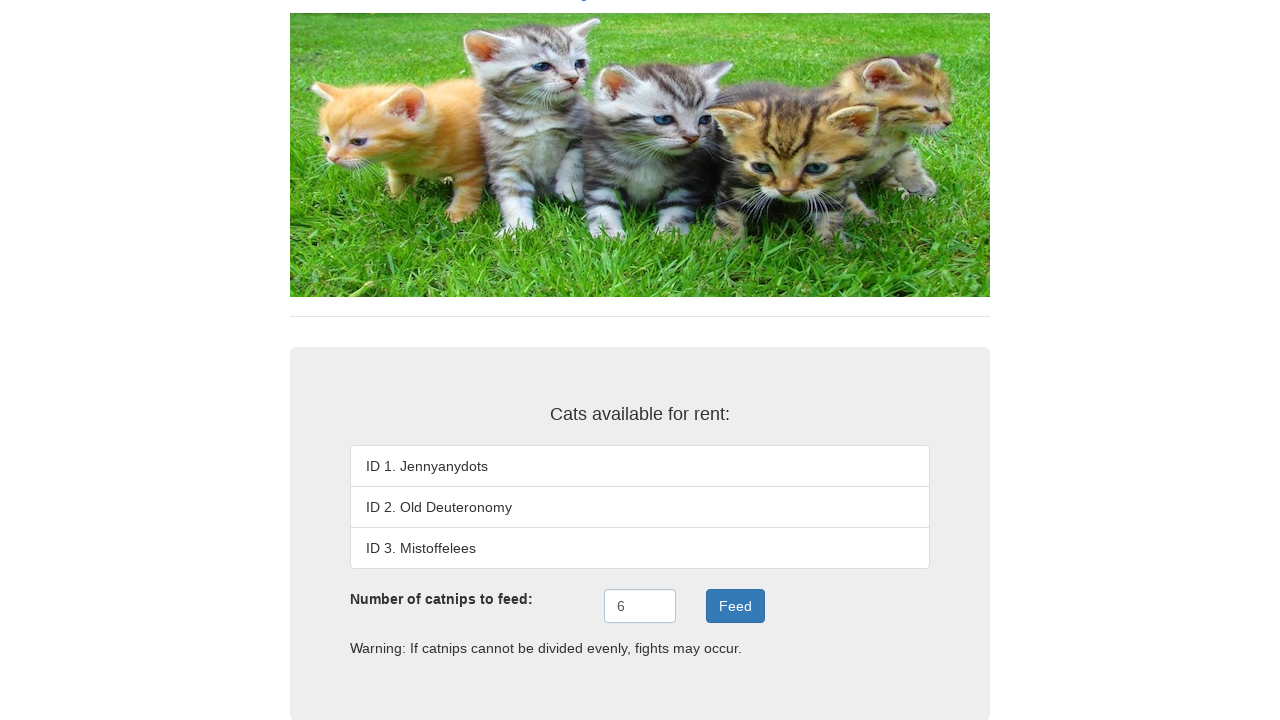

Clicked the Feed button at (735, 606) on .btn
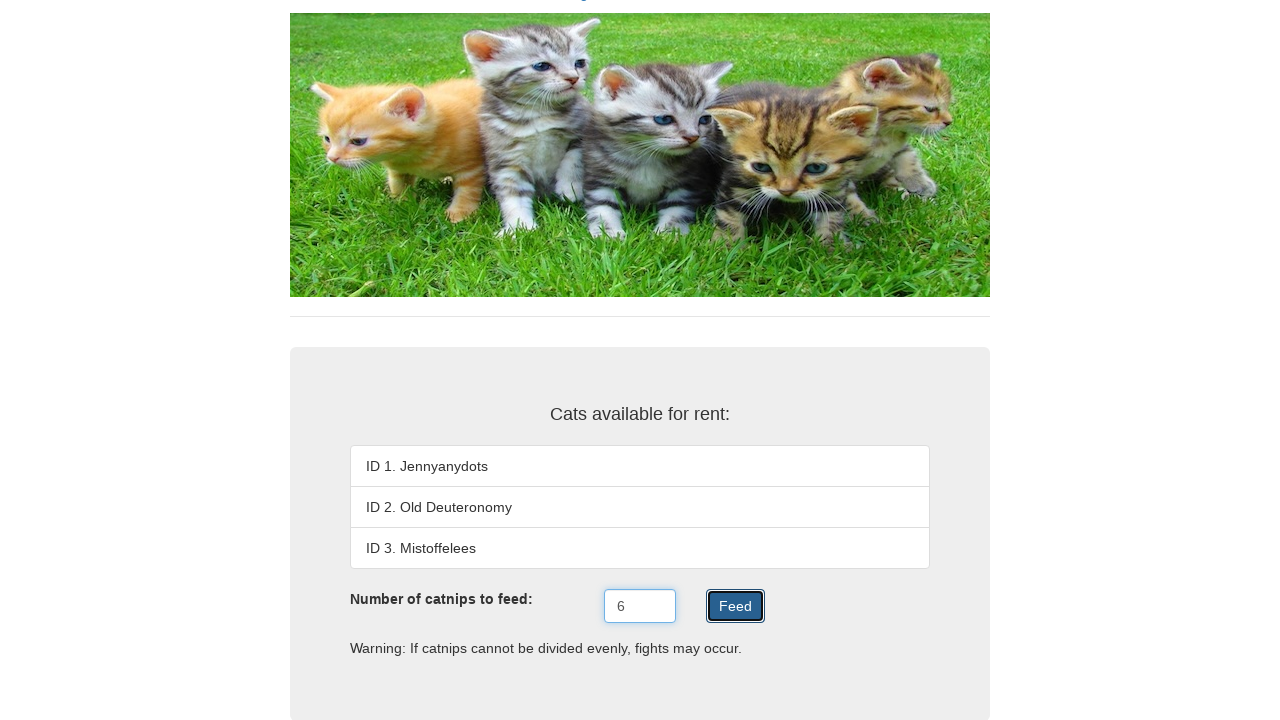

Feed result 'Nom, nom, nom.' appeared
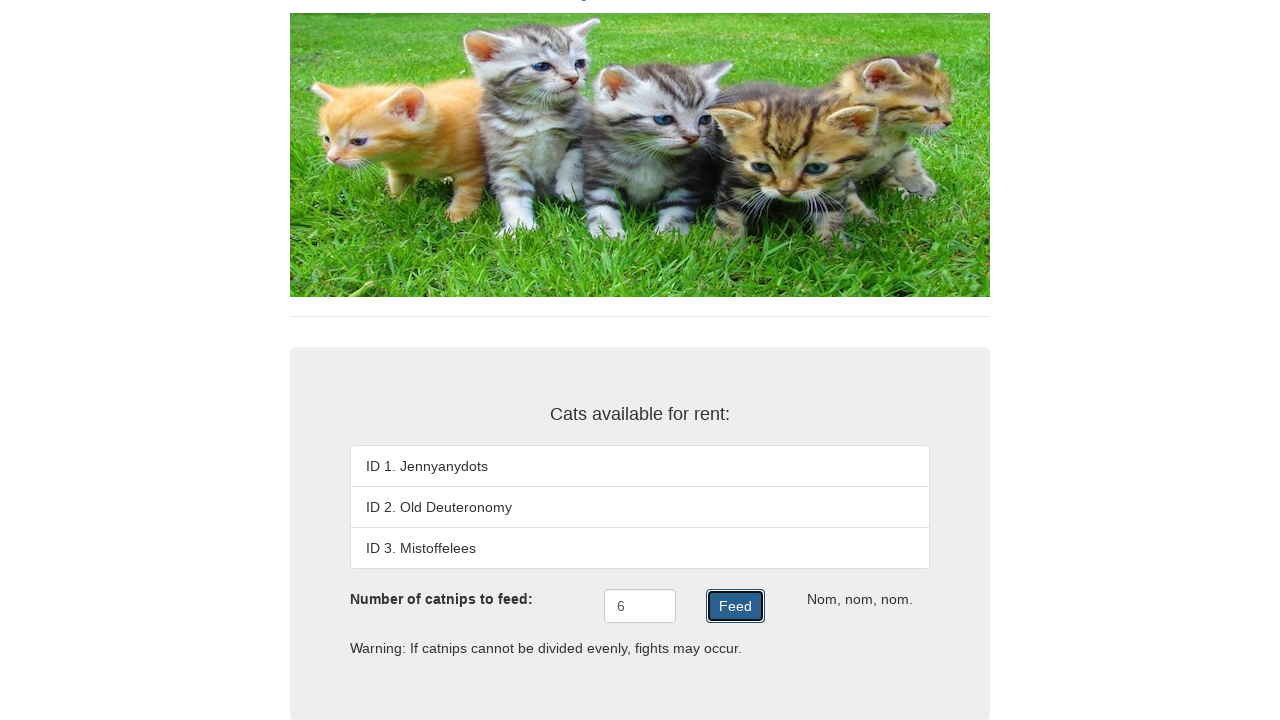

Verified that feed result text equals 'Nom, nom, nom.'
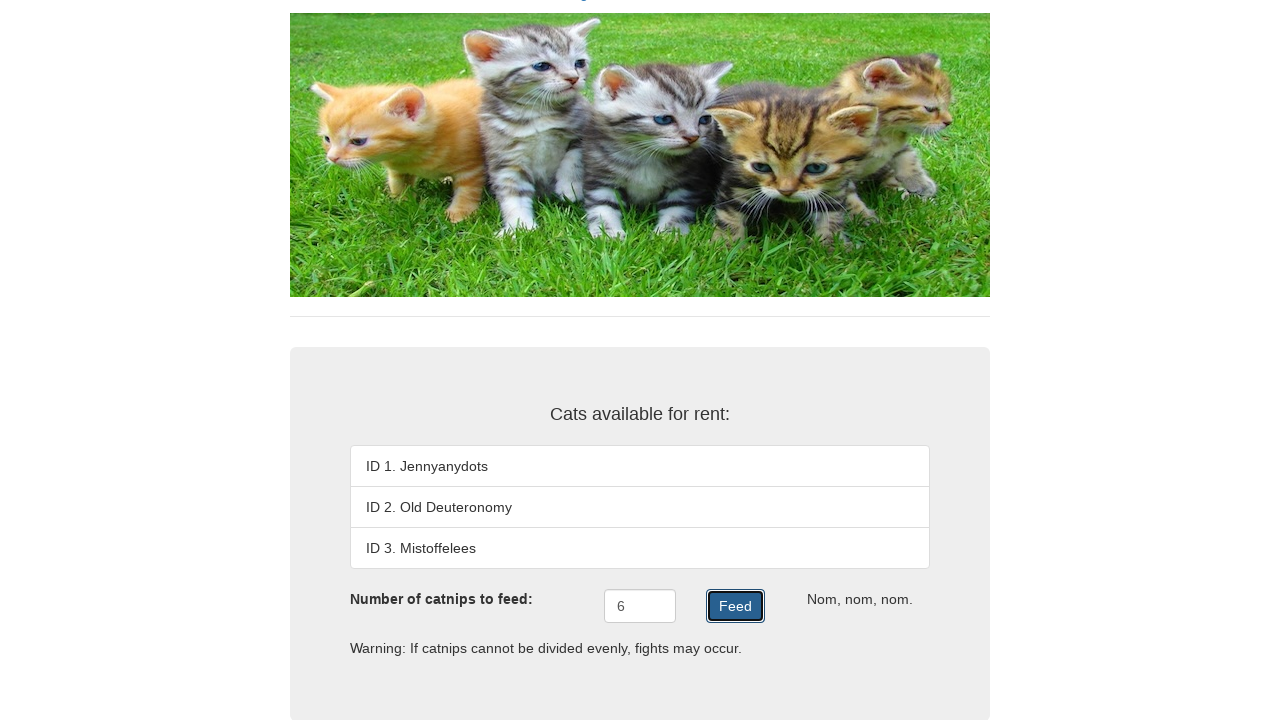

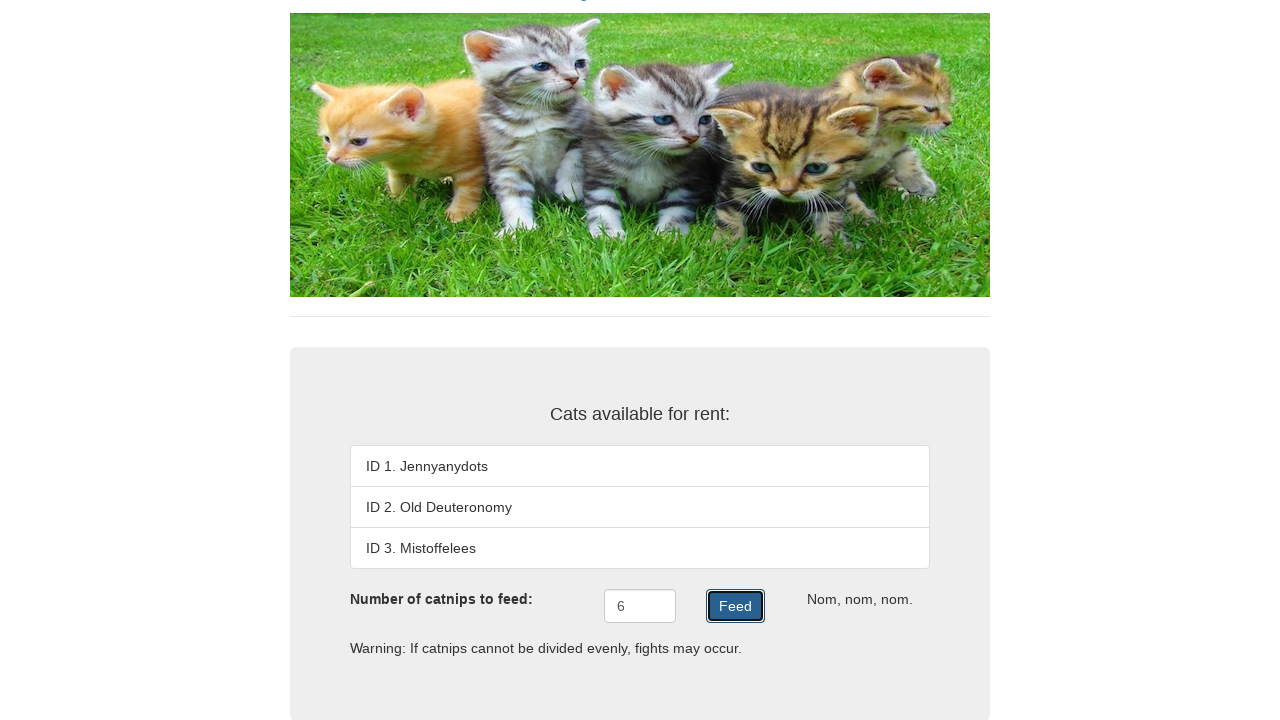